Navigates to an e-commerce demo site and clicks on the "Create an Account" link to access the registration page, then partially fills the registration form with user details.

Starting URL: https://demo-m2.bird.eu/

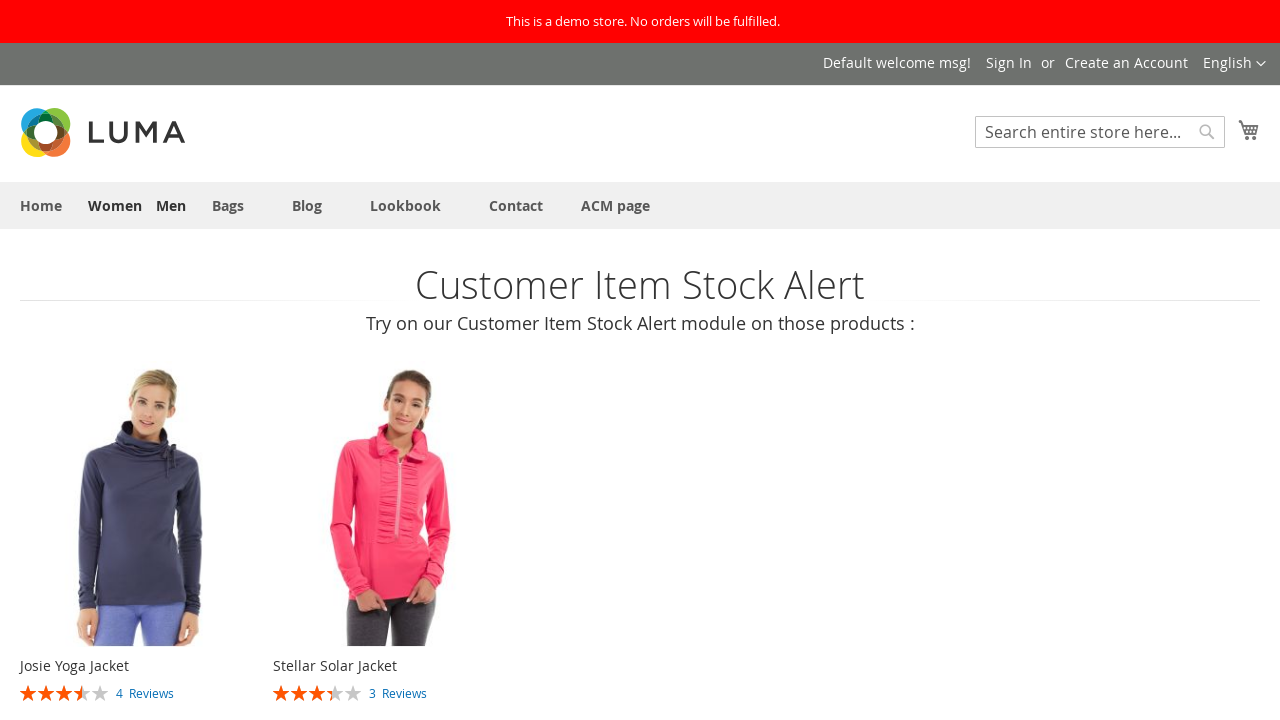

Navigated to e-commerce demo site at https://demo-m2.bird.eu/
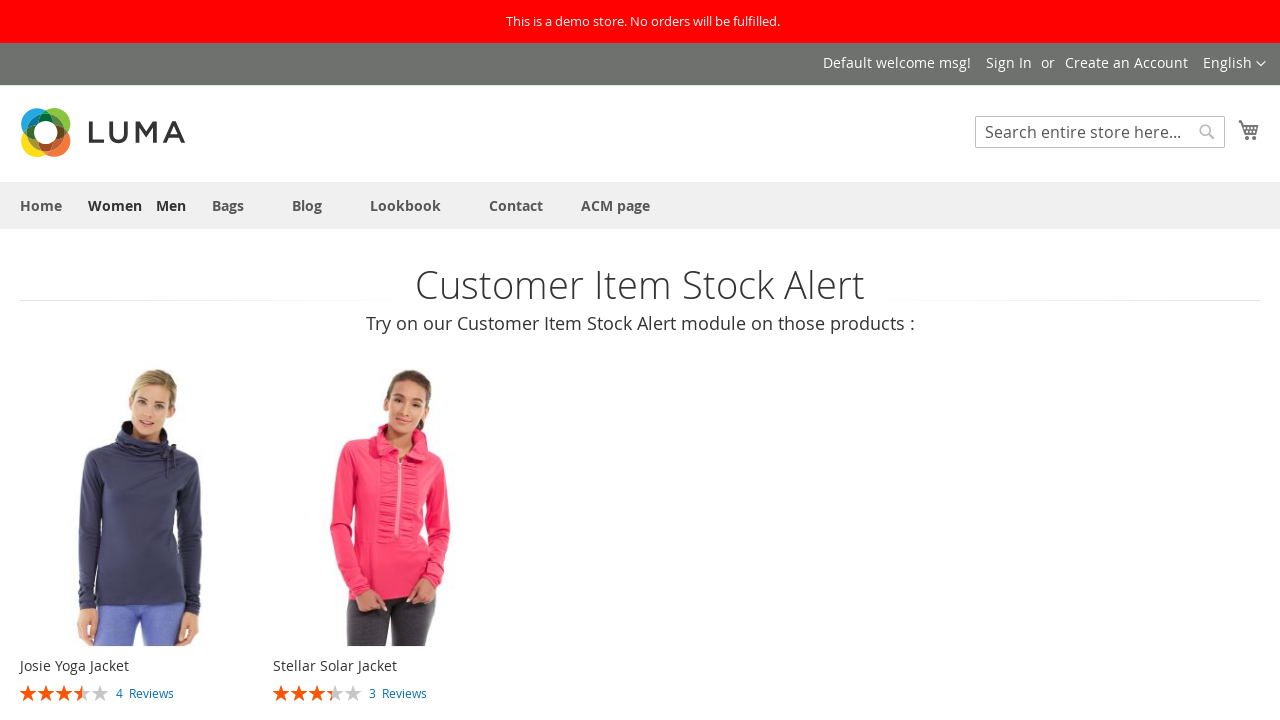

Clicked on 'Create an Account' link at (1126, 62) on text=Create an Account
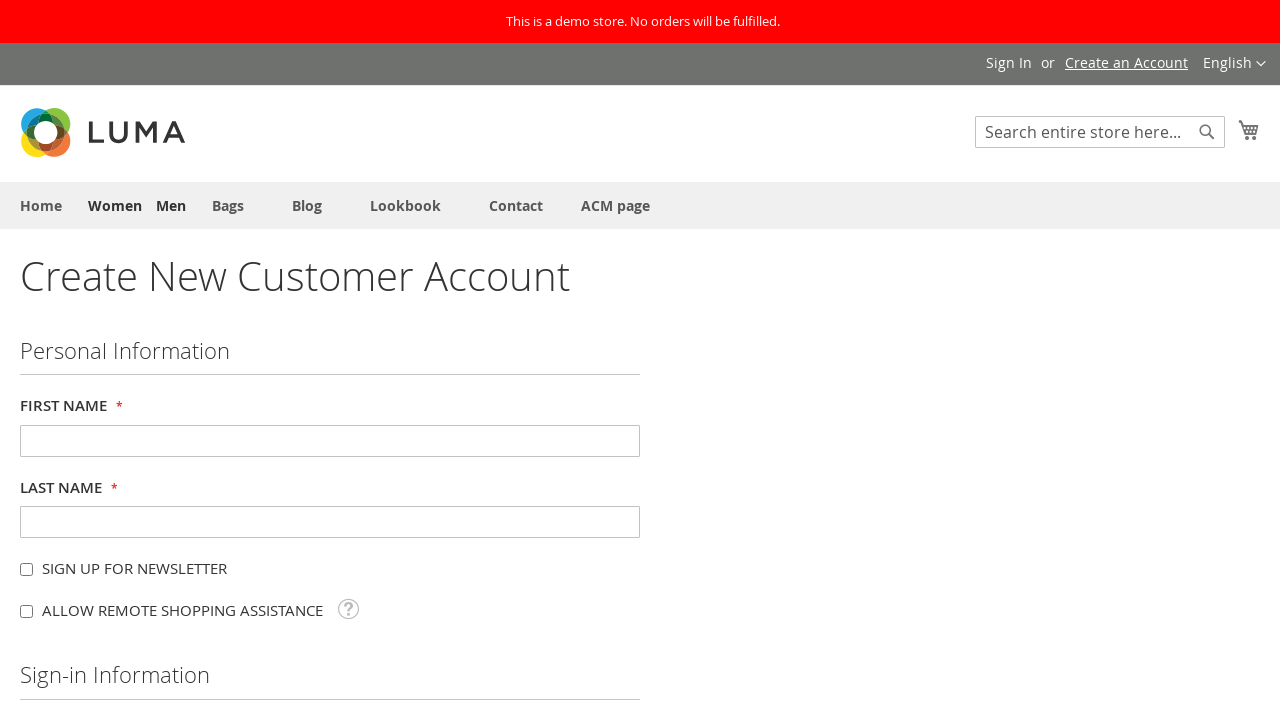

Registration form loaded successfully
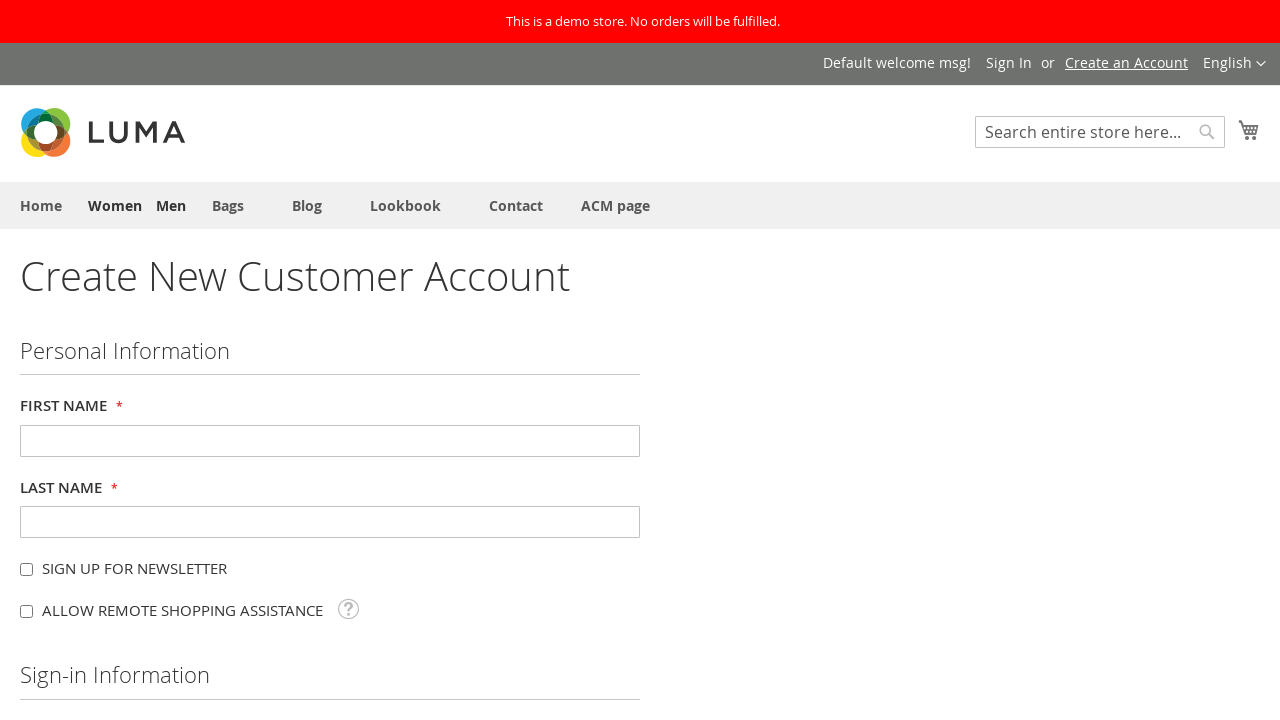

Filled first name field with 'Jennifer' on #firstname
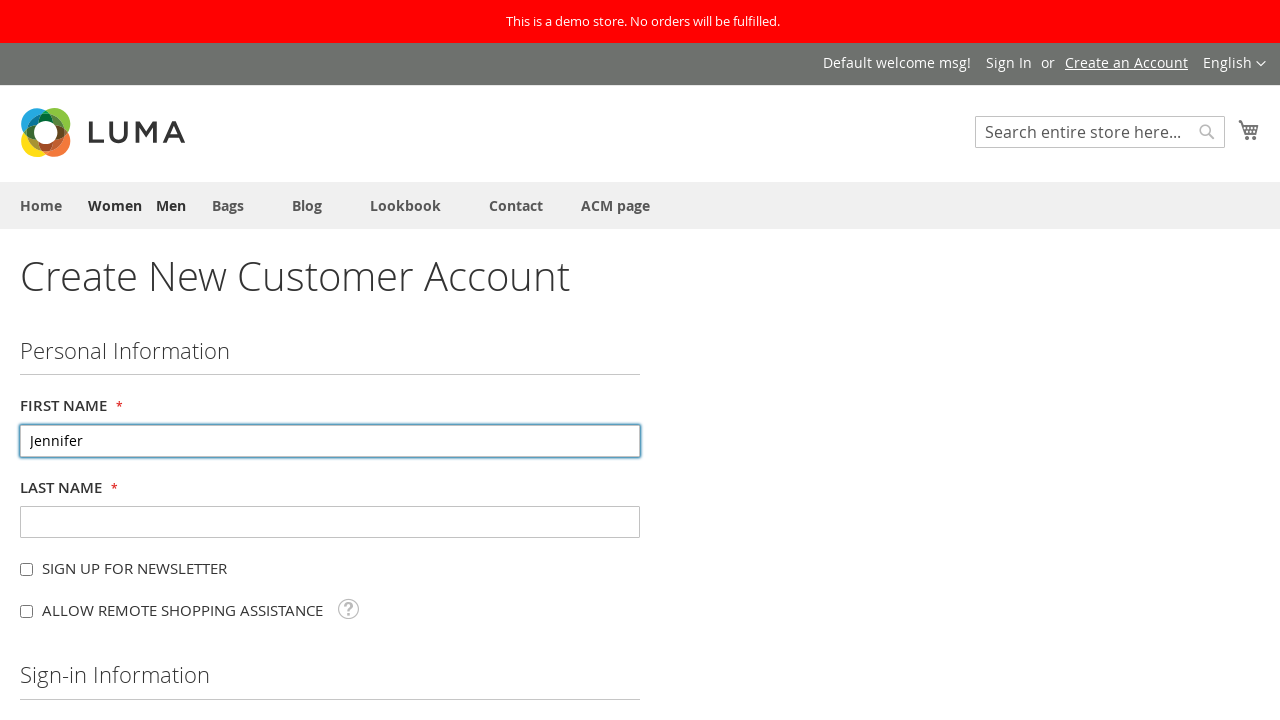

Filled last name field with 'Thompson' on #lastname
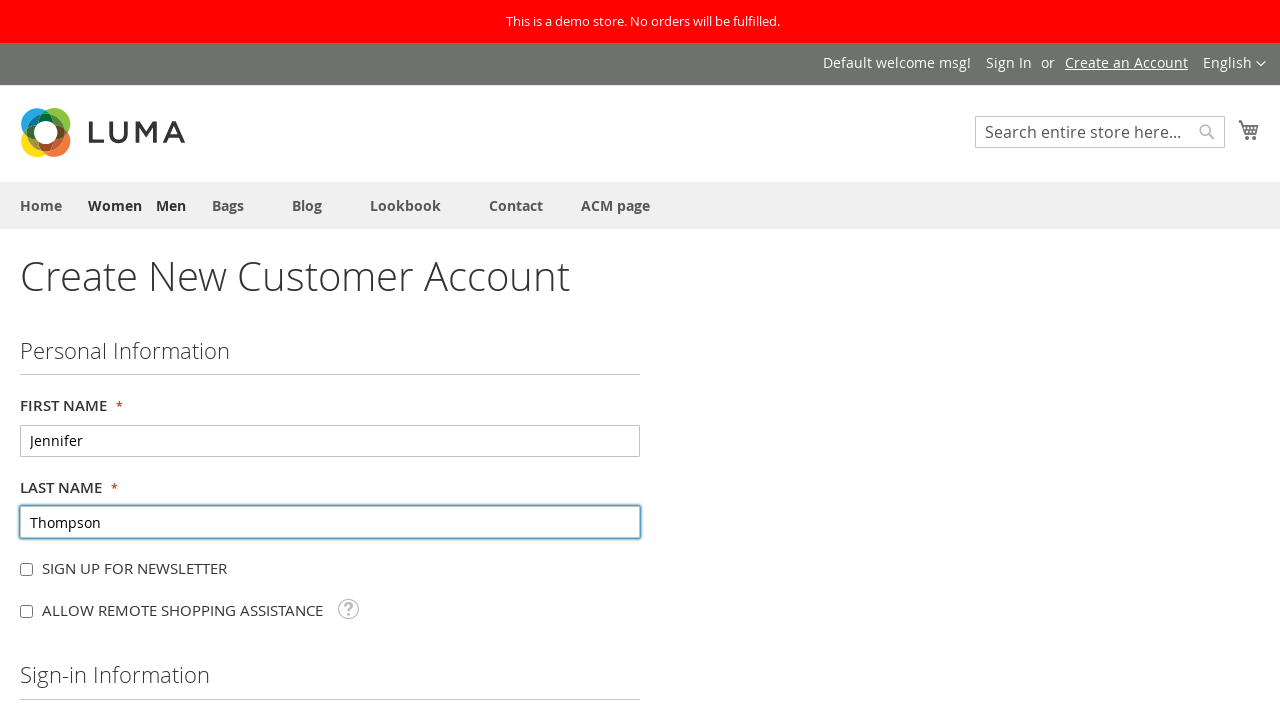

Filled email address field with 'jennifer.thompson7284@example.com' on #email_address
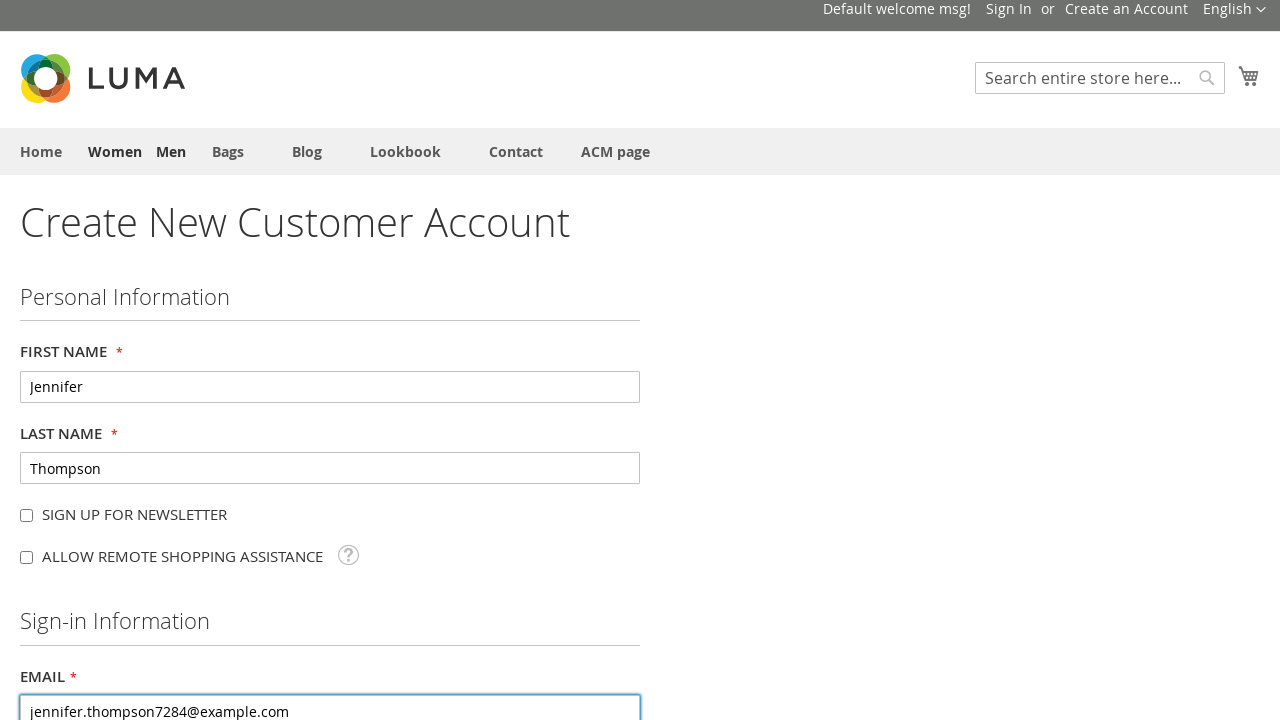

Filled password field with secure password on #password
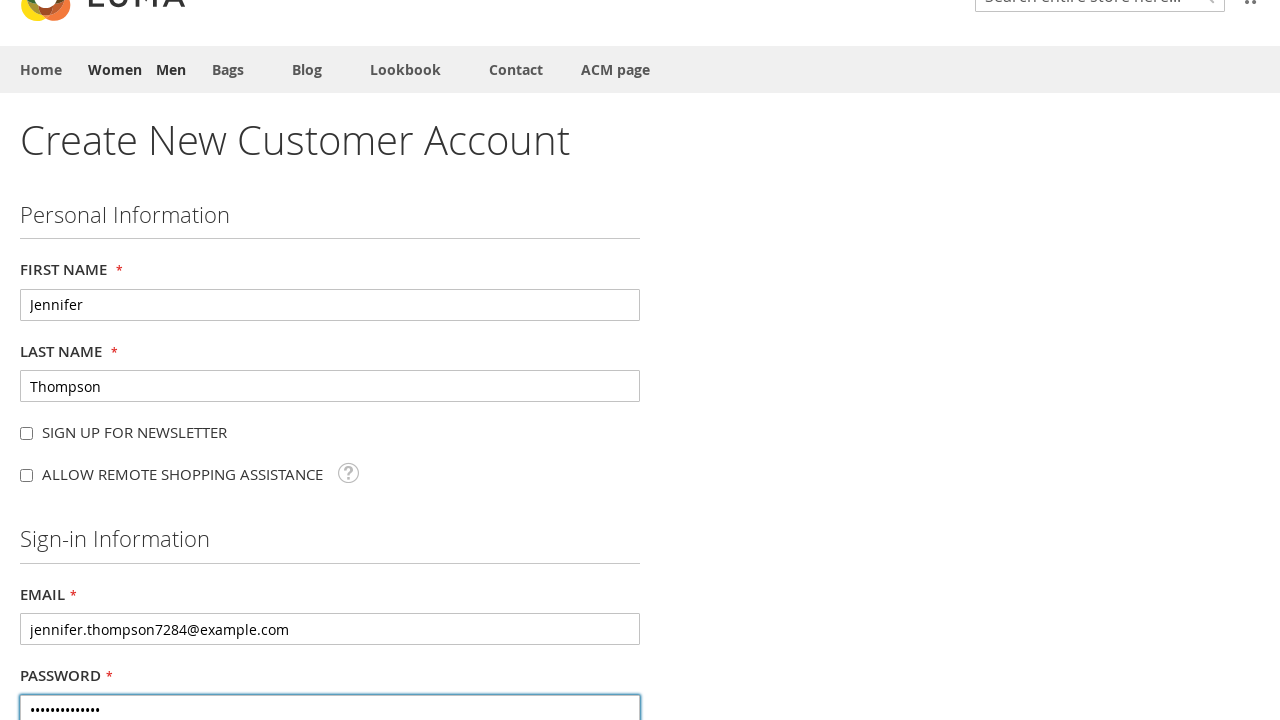

Filled password confirmation field with matching password on #password-confirmation
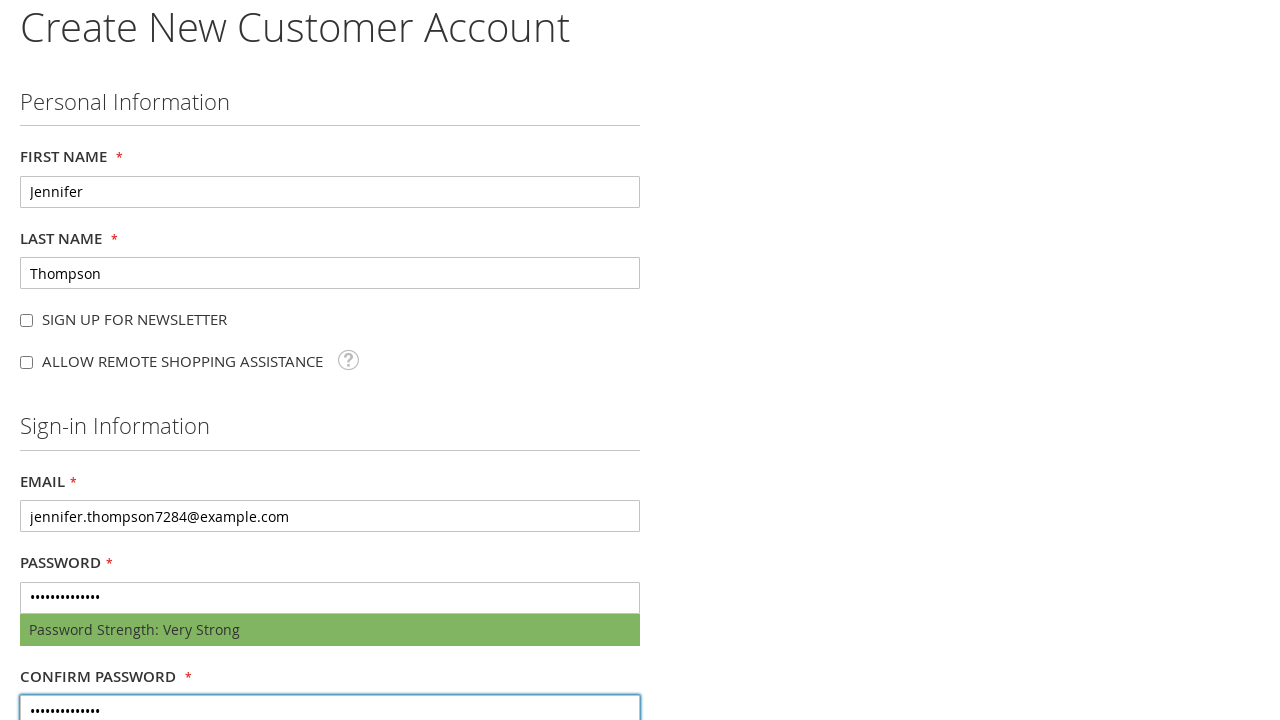

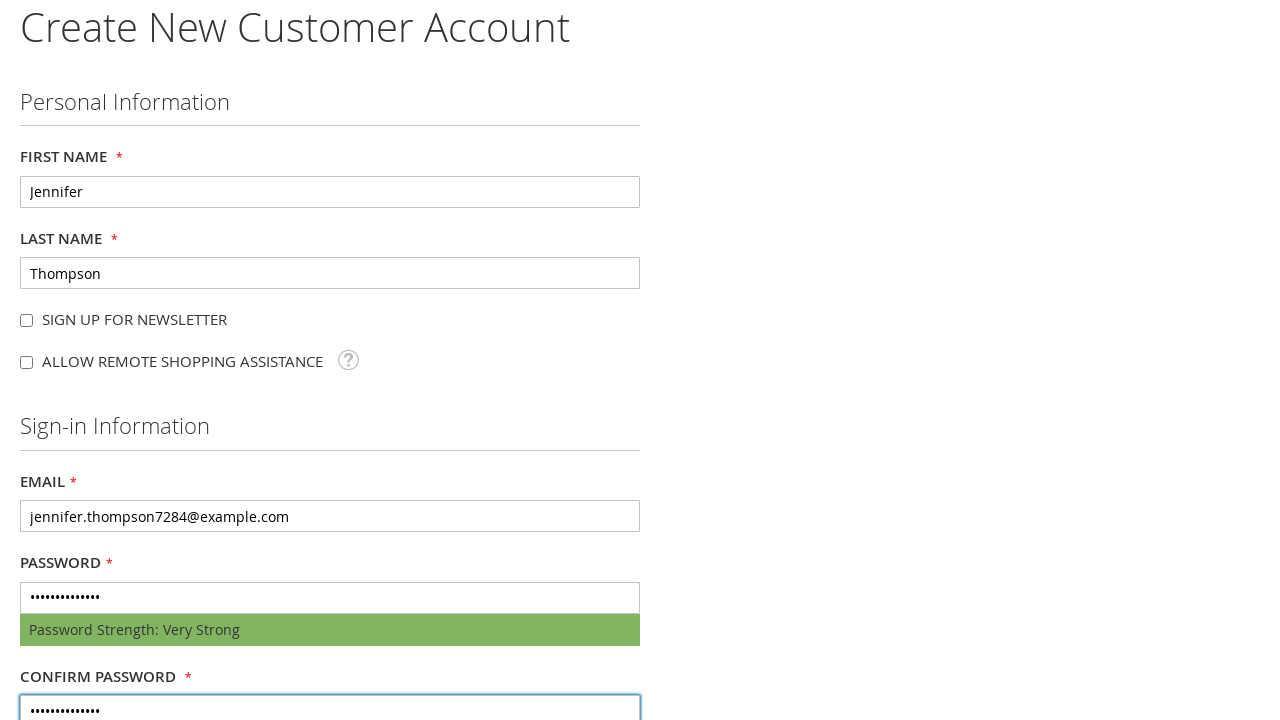